Tests drag and drop functionality by dragging the "Drag me" element and dropping it onto the "Drop here" target, then verifying the text changes to "Dropped!"

Starting URL: https://demoqa.com/droppable

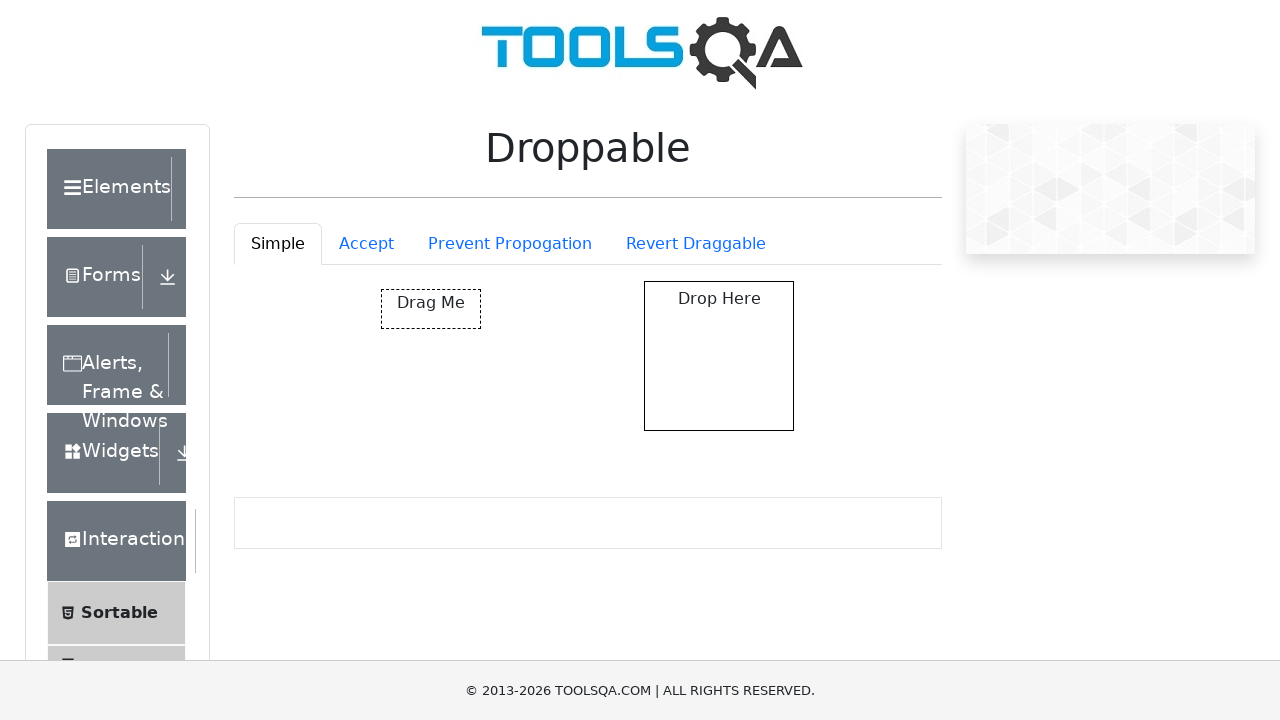

Navigated to drag and drop demo page
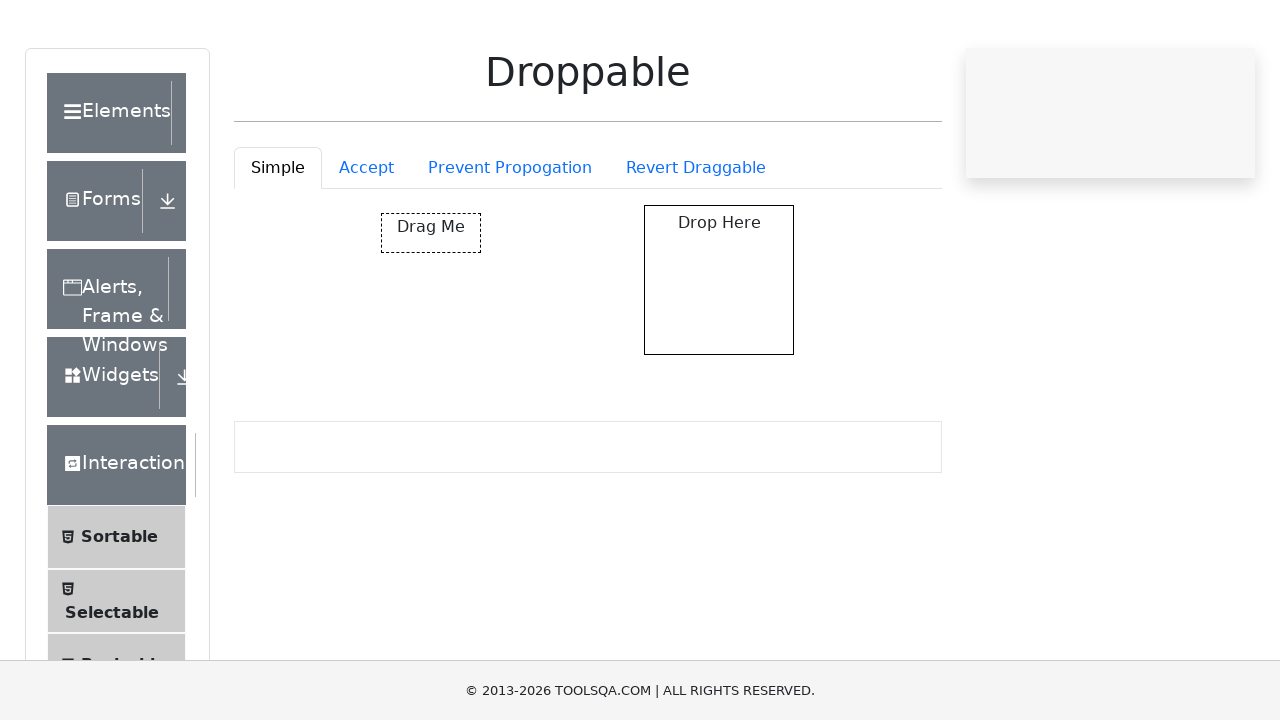

Located the 'Drag me' element
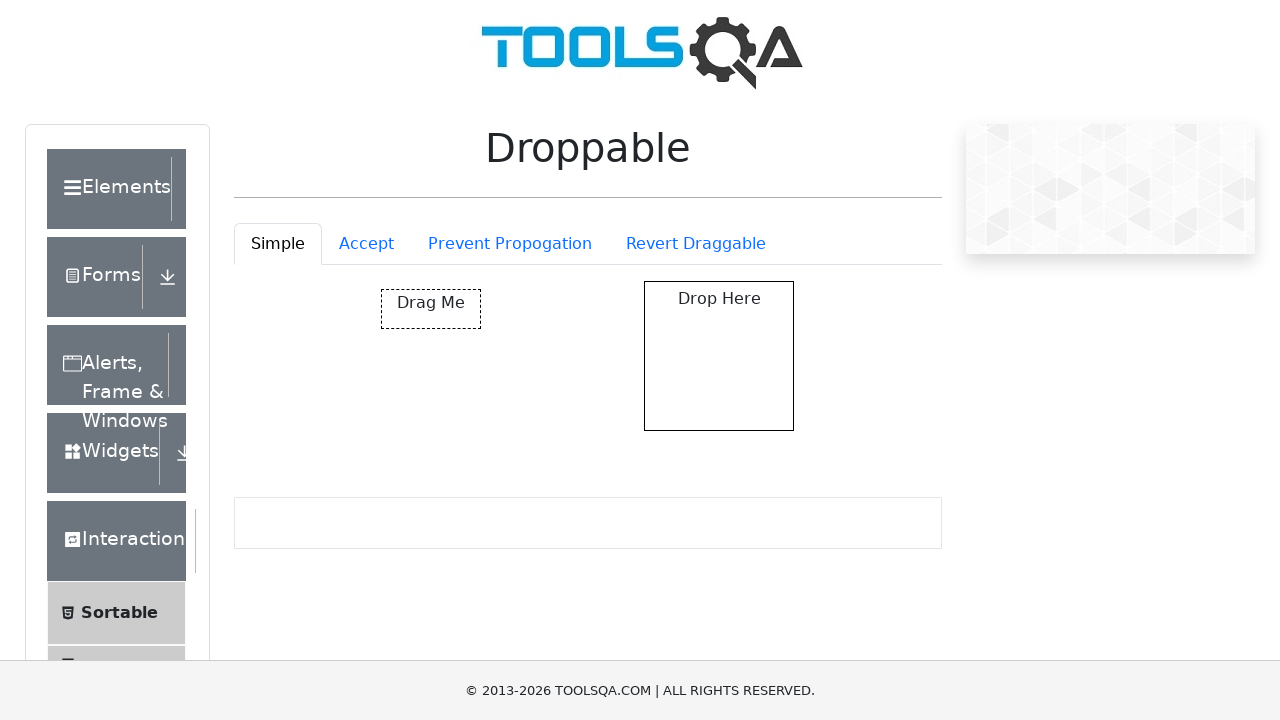

Located the 'Drop here' target element
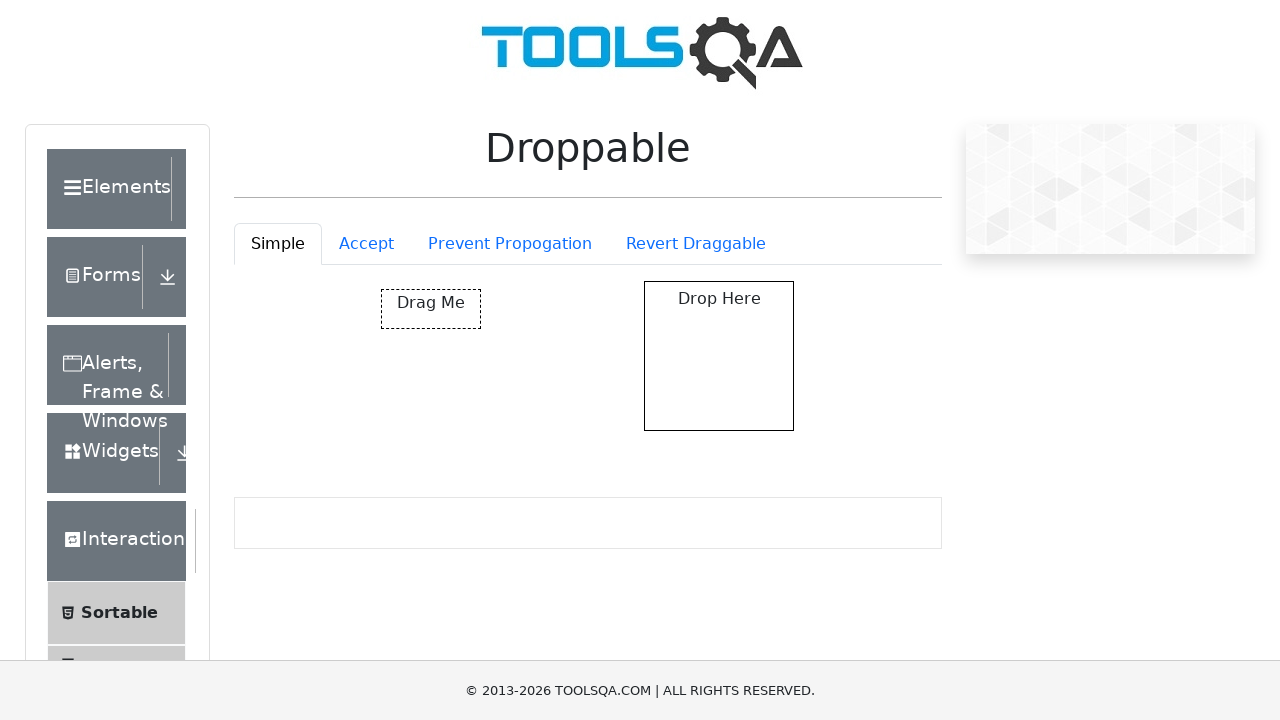

Dragged 'Drag me' element and dropped it onto 'Drop here' target at (719, 356)
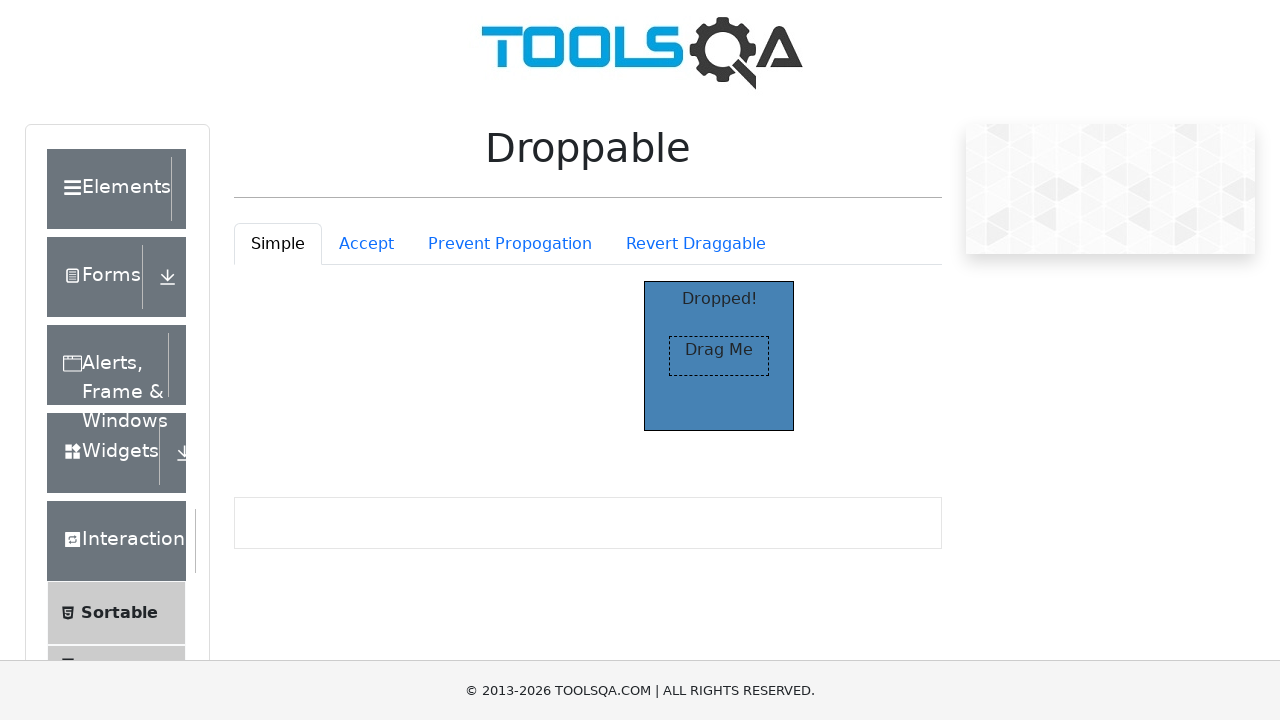

Verified that the dropped text now displays 'Dropped!'
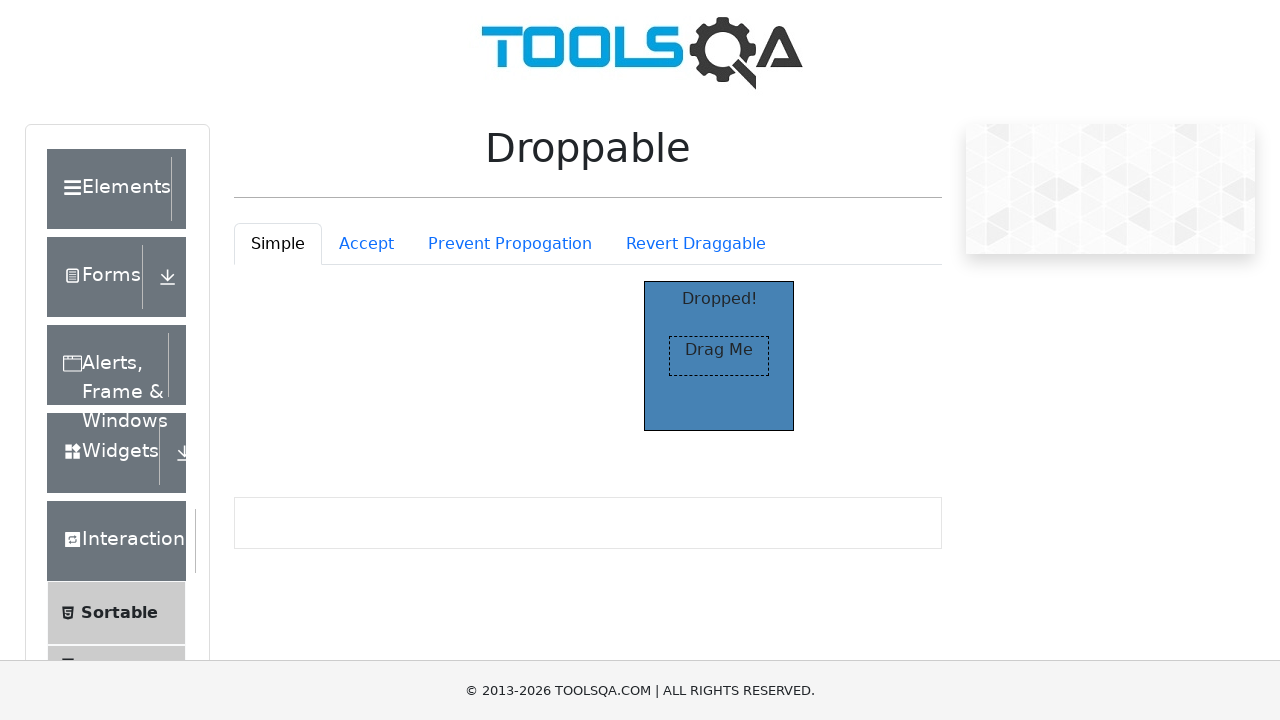

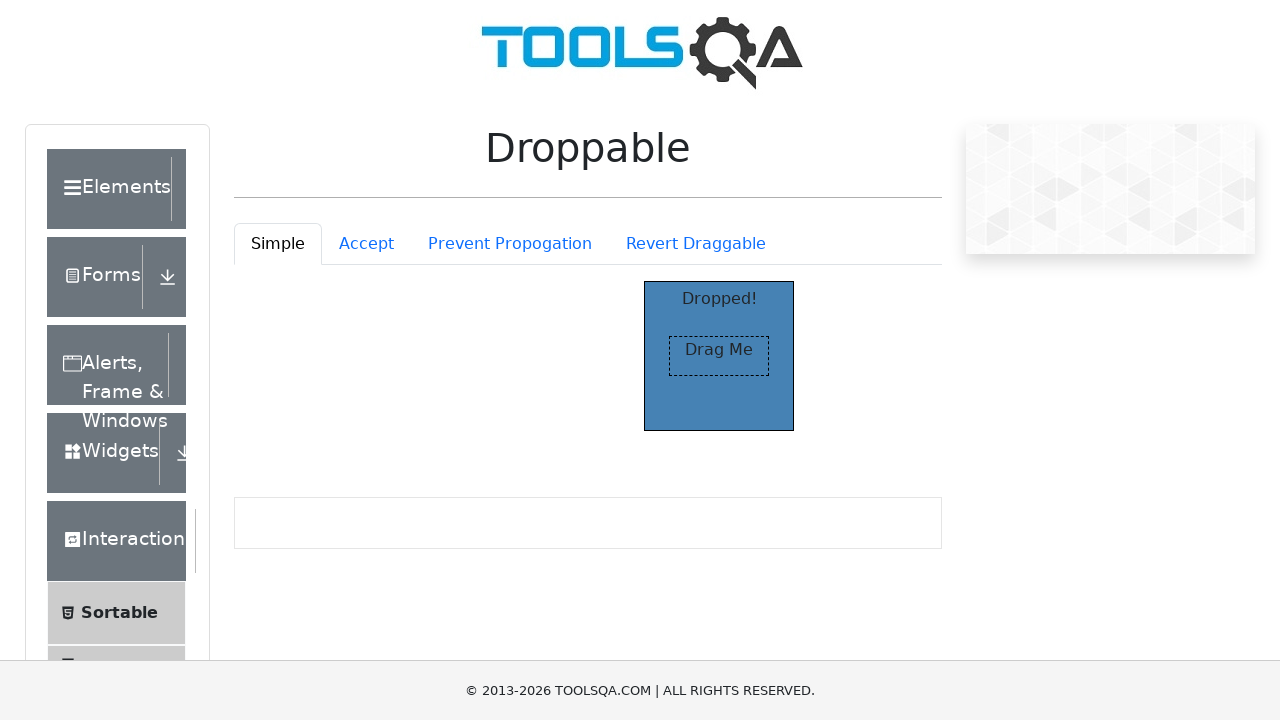